Tests that clicking the Due column header twice sorts the numeric values in descending order.

Starting URL: http://the-internet.herokuapp.com/tables

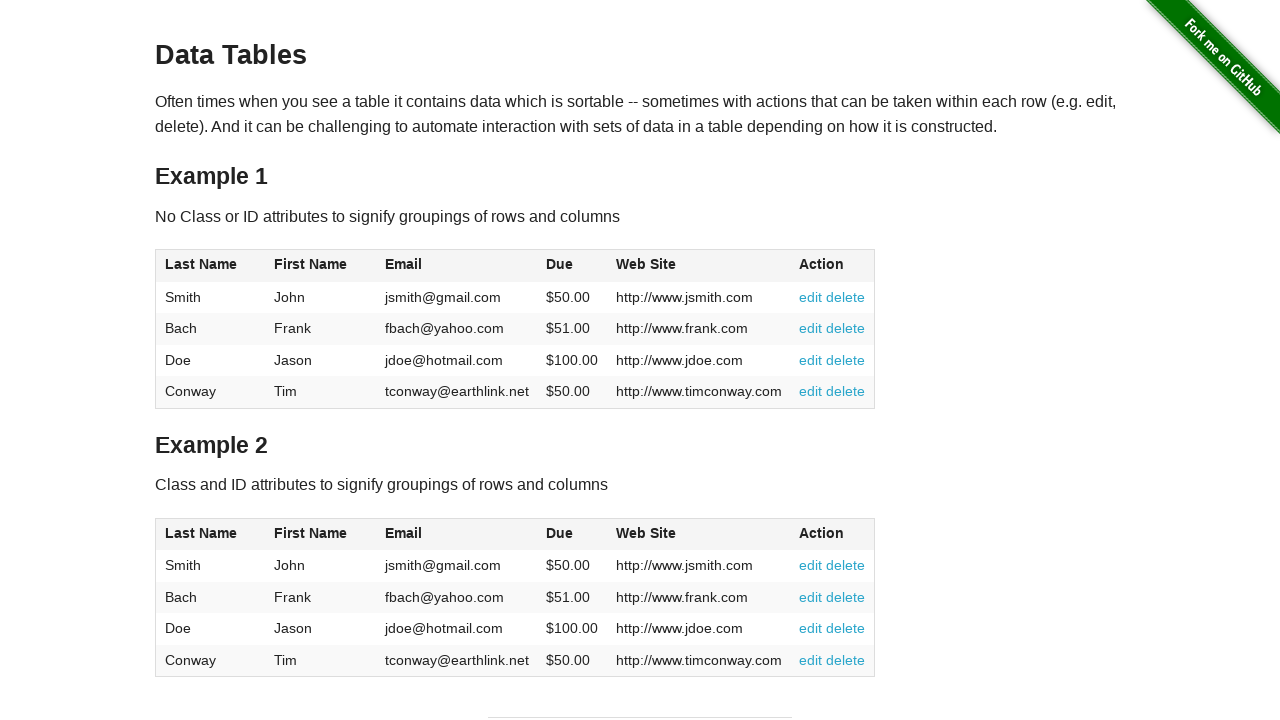

Clicked Due column header first time to sort in ascending order at (572, 266) on #table1 thead tr th:nth-child(4)
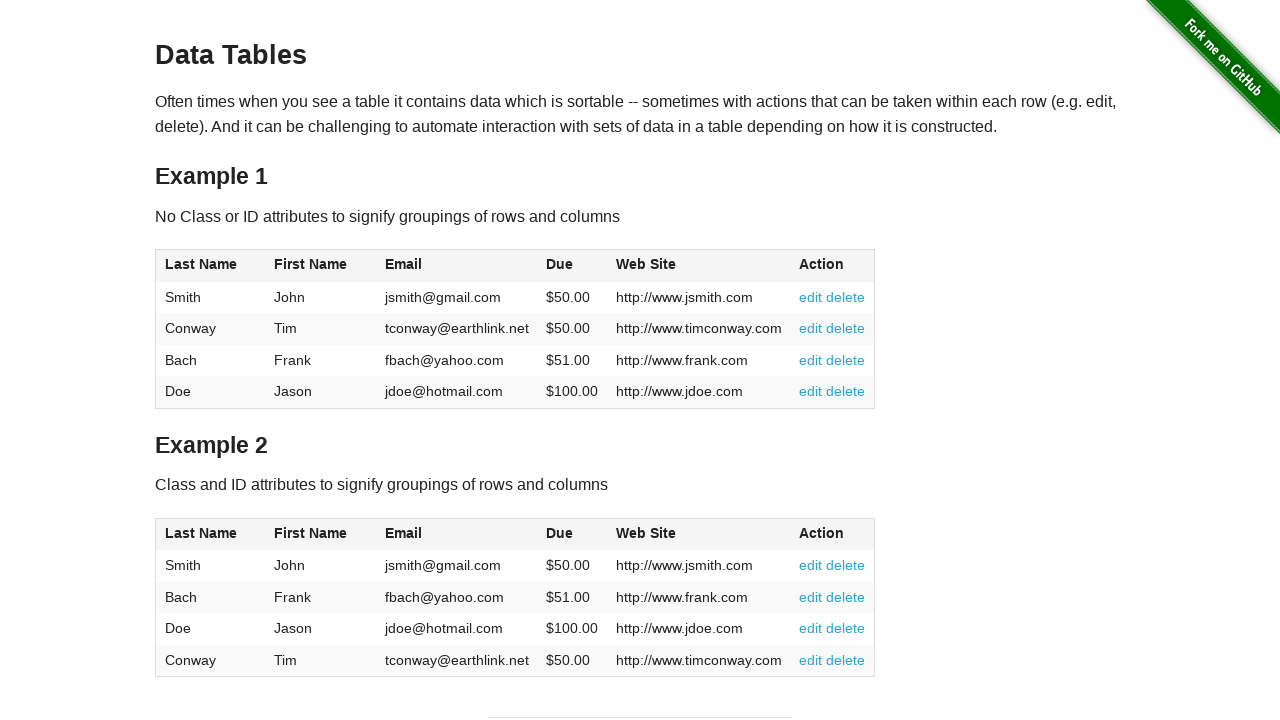

Clicked Due column header second time to sort in descending order at (572, 266) on #table1 thead tr th:nth-child(4)
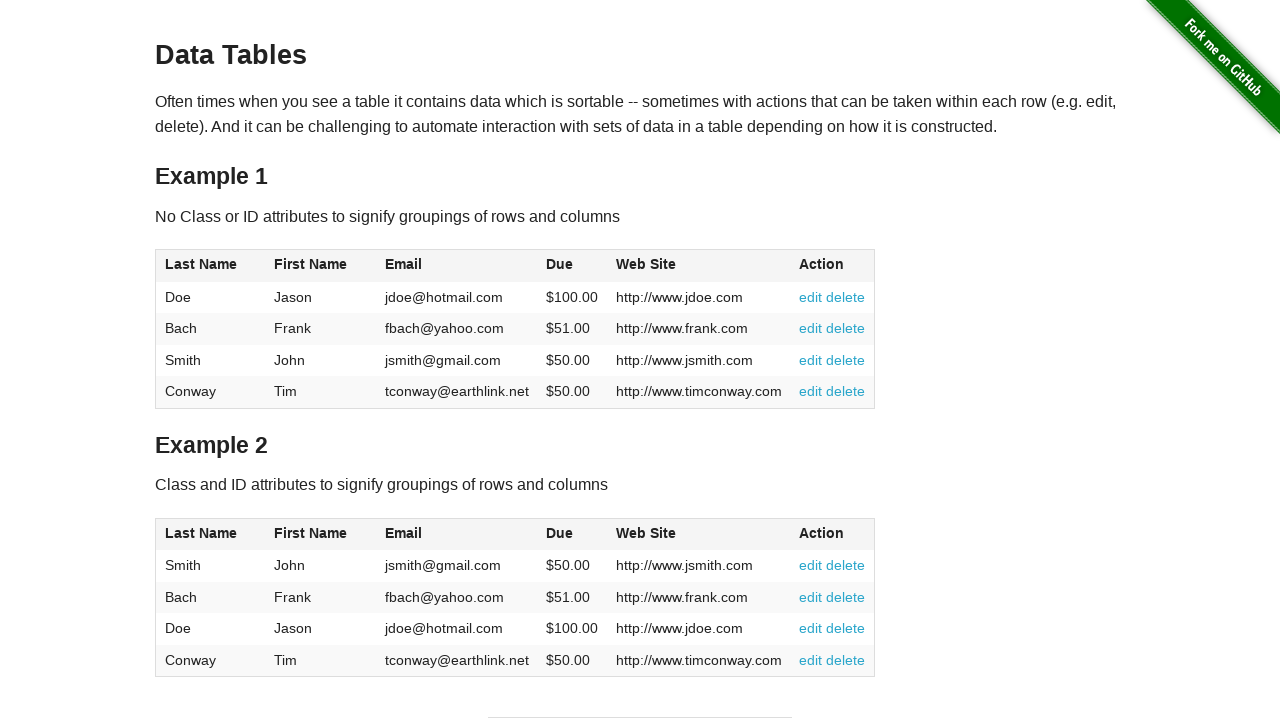

Waited for table to update with descending sort order
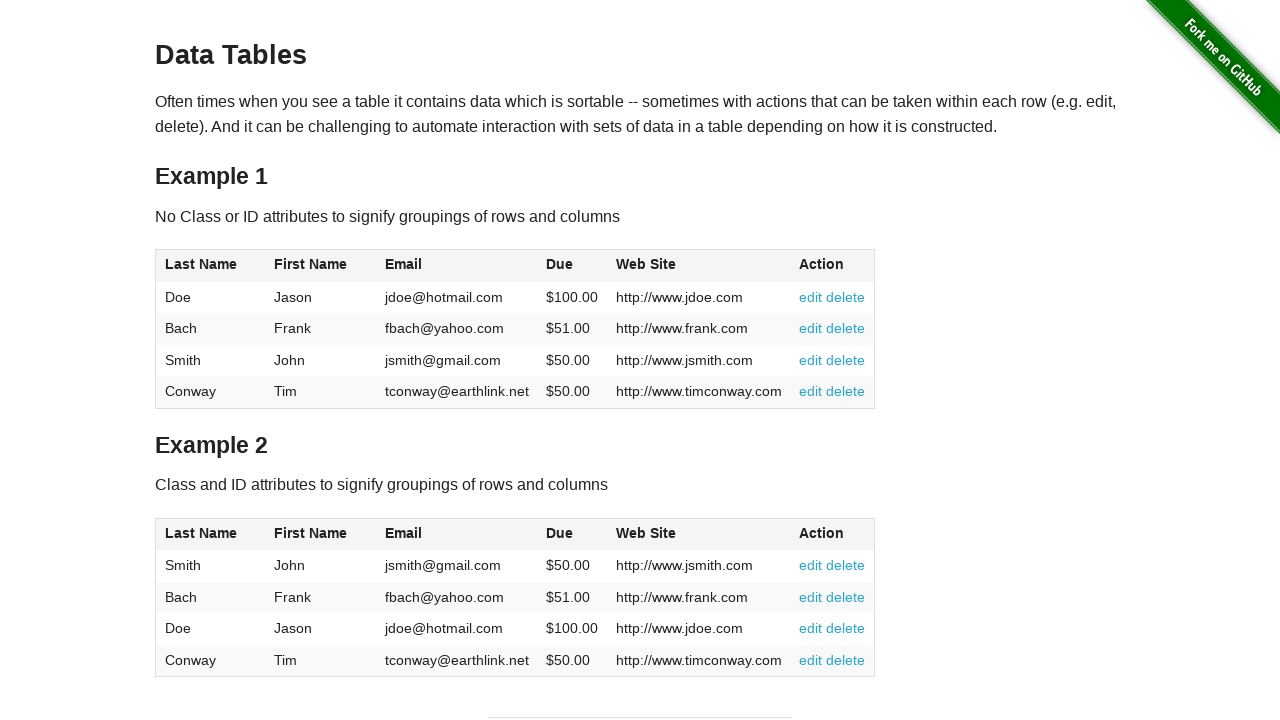

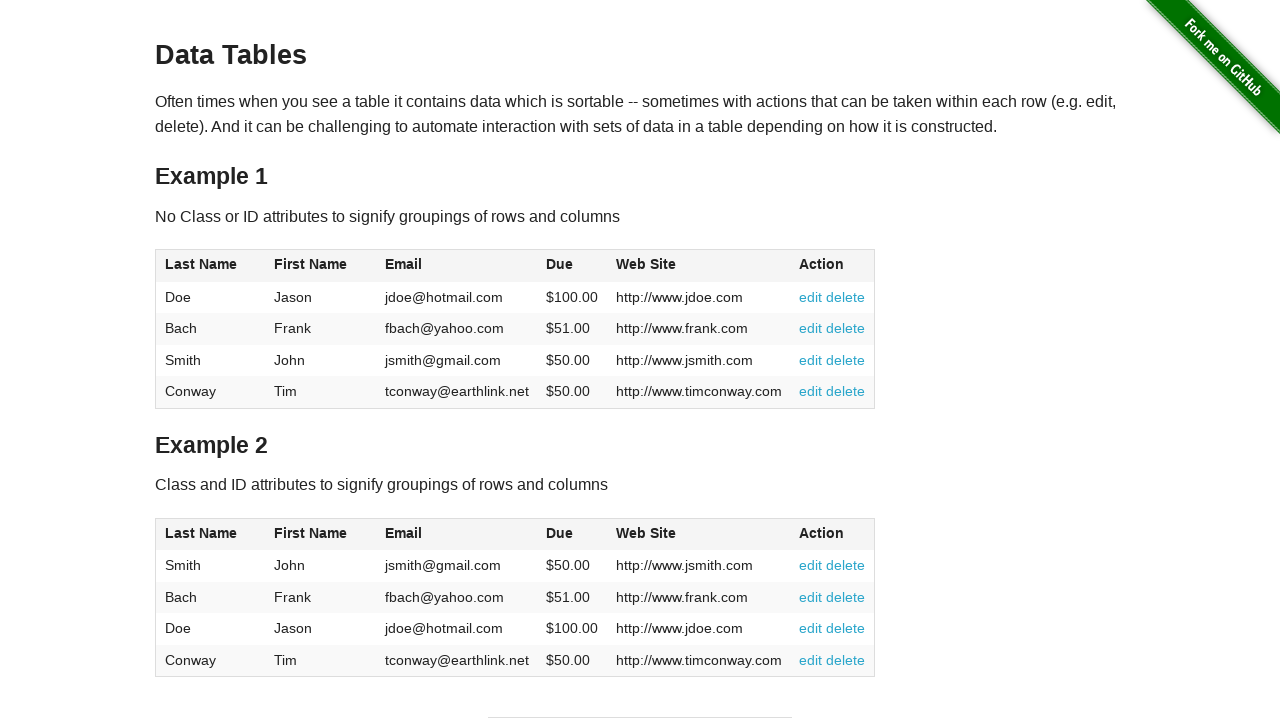